Tests navigation on a jewelry website by clicking on "Our Brands", then clicking on a precious stone collection image, and finally clicking a button to explore further.

Starting URL: https://www.kalyanjewellers.net/

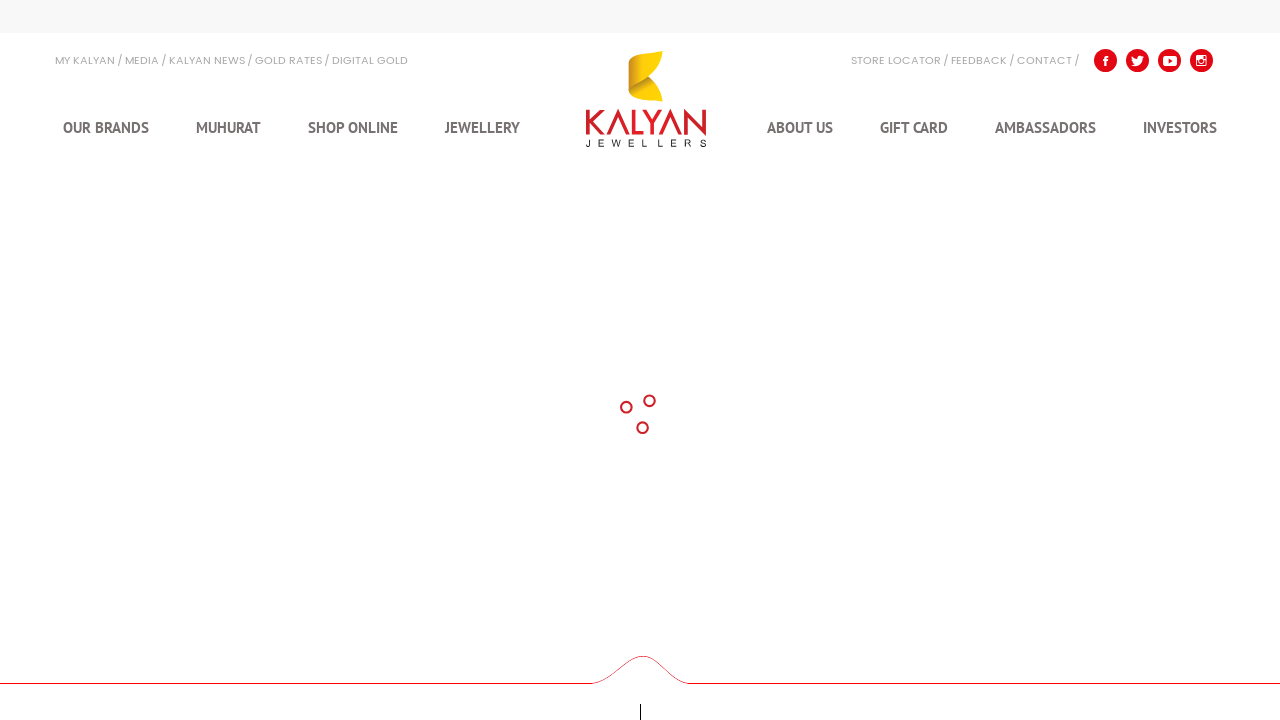

Clicked on 'Our Brands' navigation link at (106, 134) on internal:text="Our Brands"i
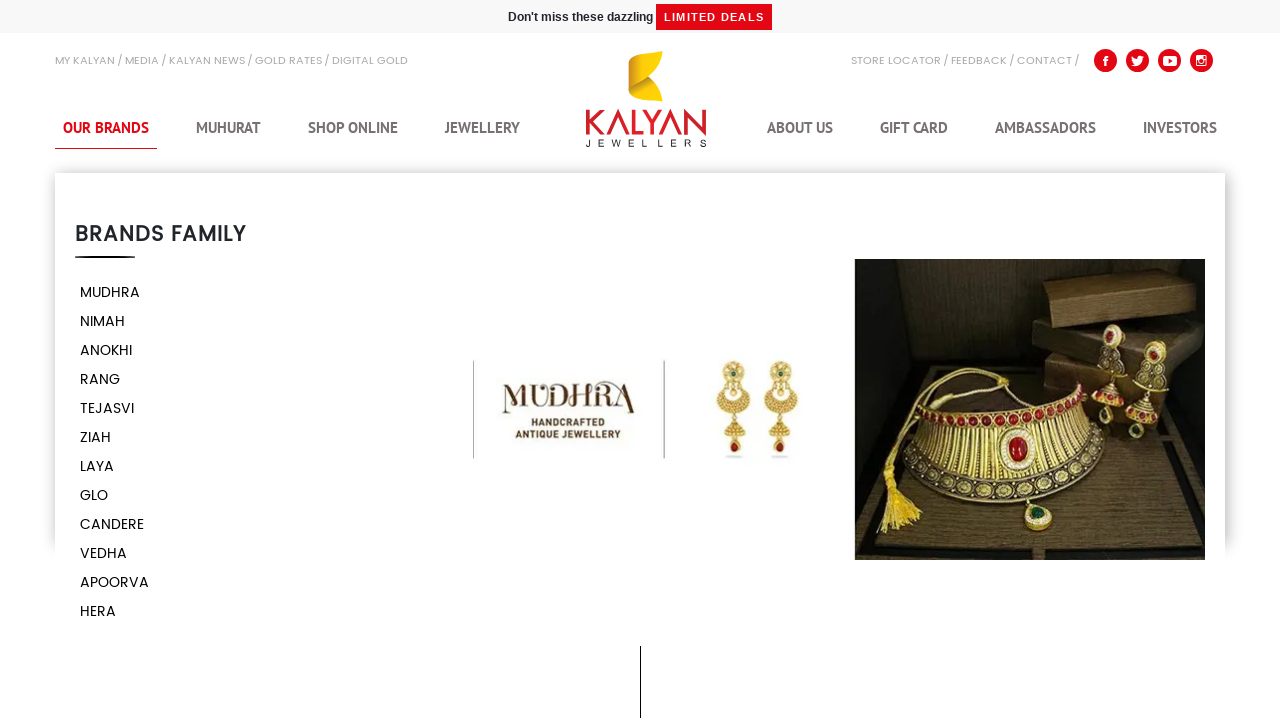

Clicked on precious stone collection image at (874, 660) on xpath=//img[@title="precious stone collection"]
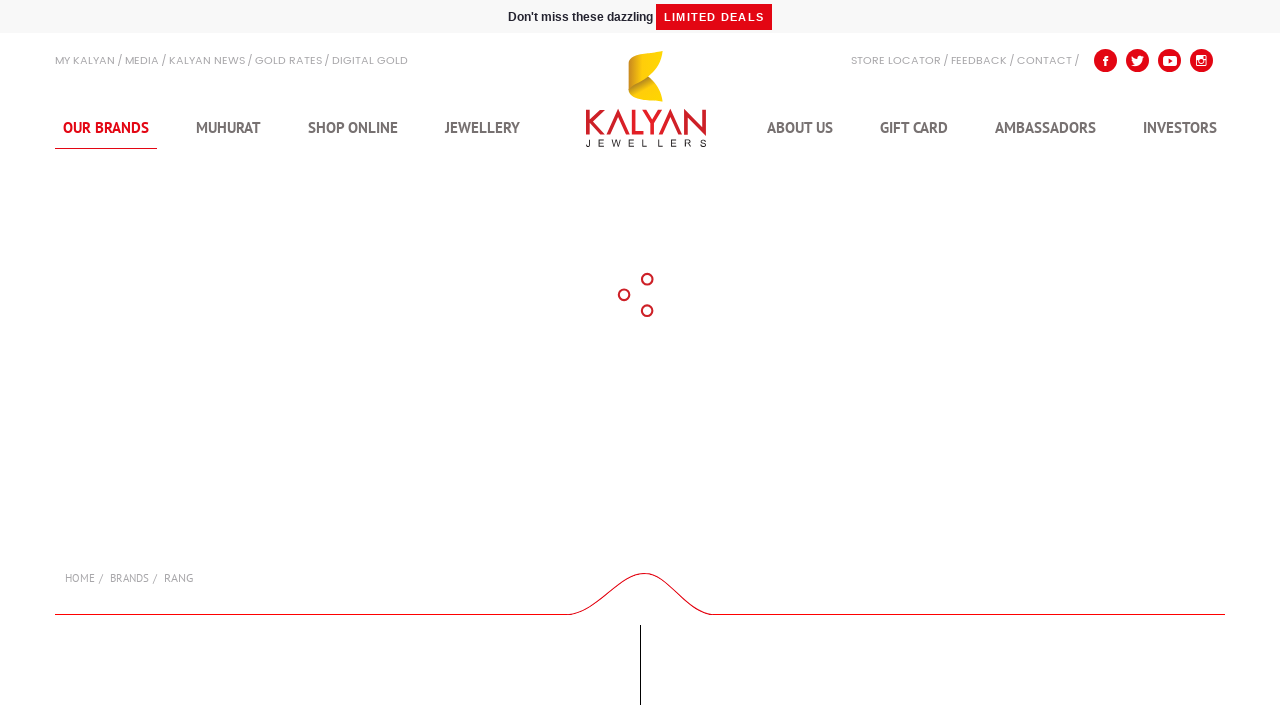

Clicked explore/view button to continue browsing at (640, 360) on xpath=//a[@class="btn btn-lg btn-outline-dark mt-3"]
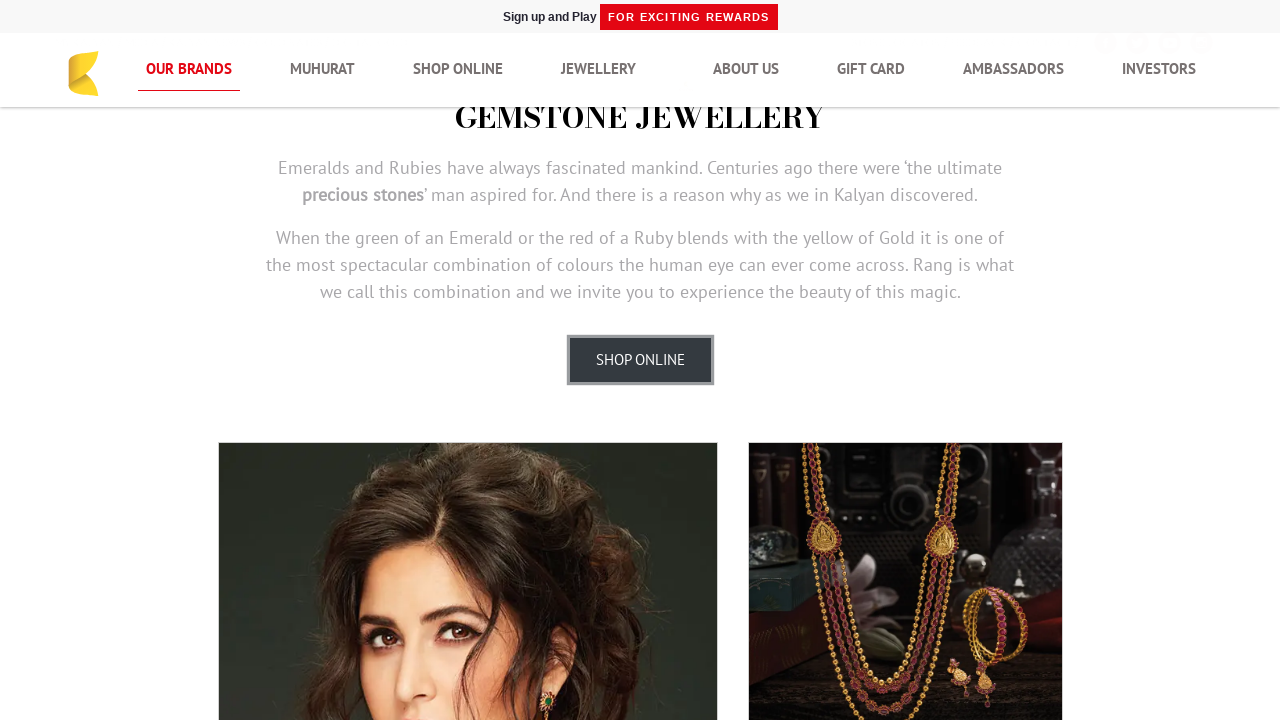

Waited for page to load (3 second timeout)
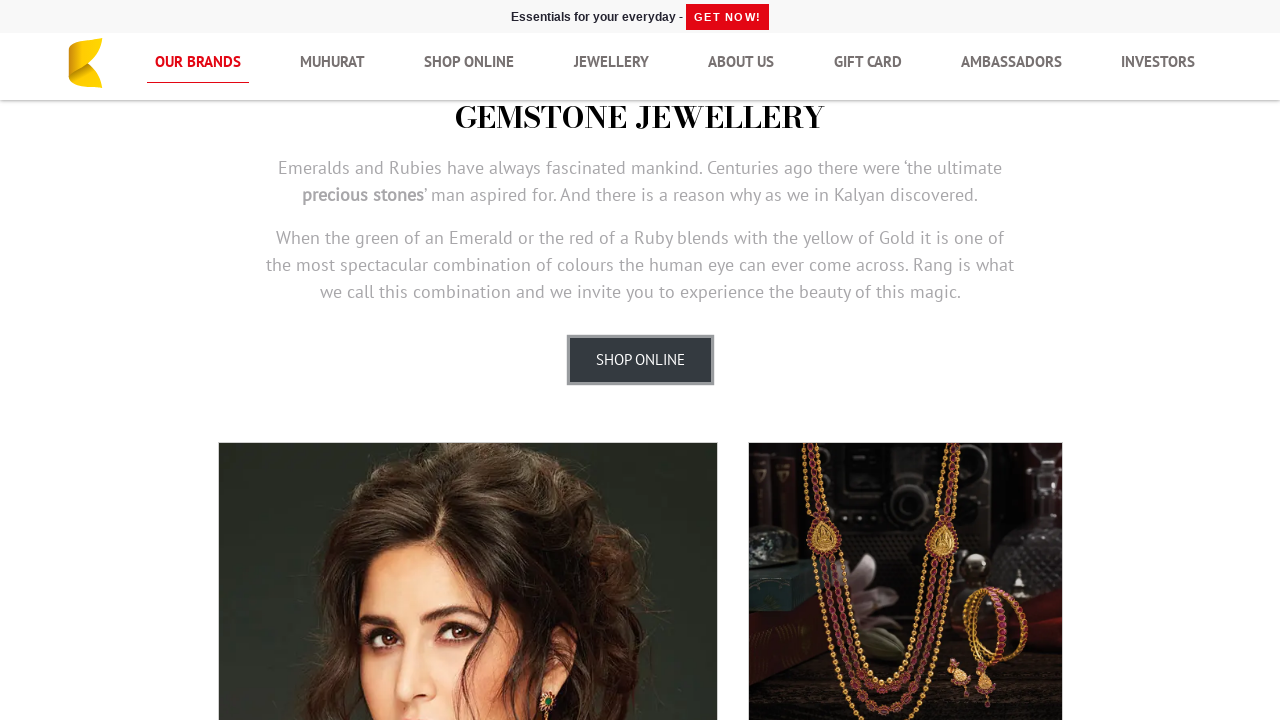

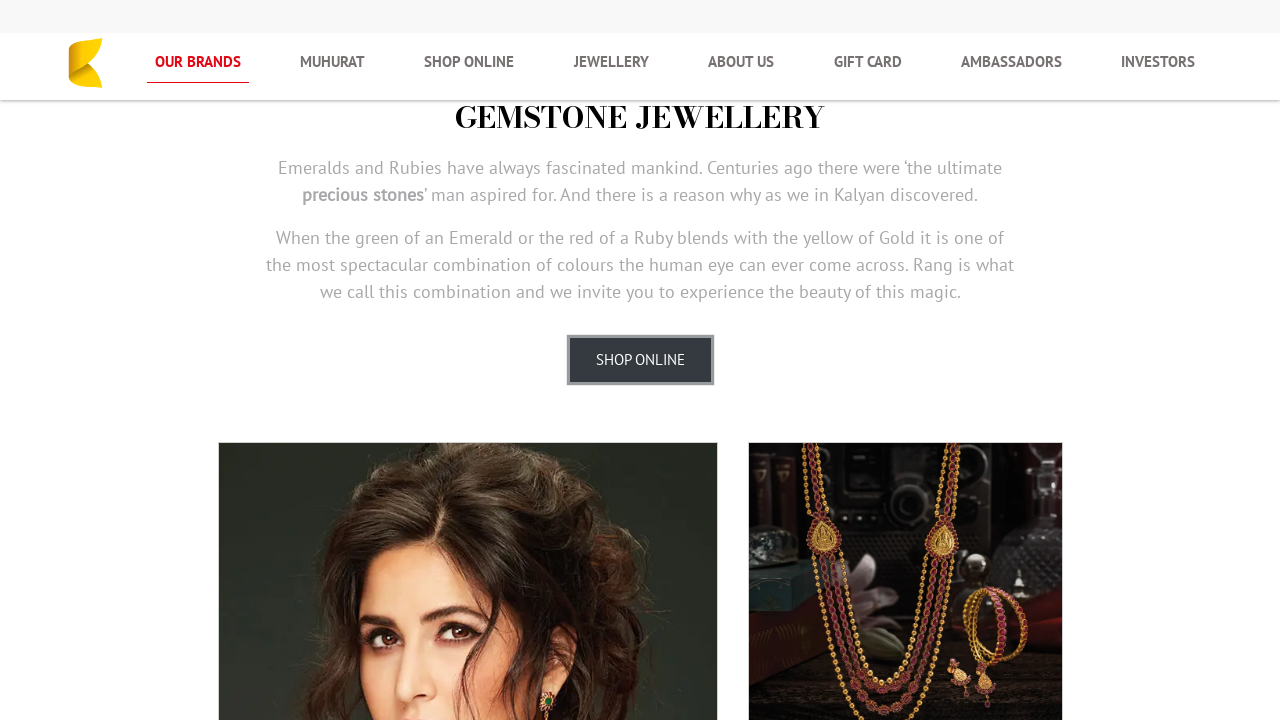